Tests checking and unchecking multiple checkboxes on a page

Starting URL: http://theinternet.przyklady.javastart.pl/checkboxes

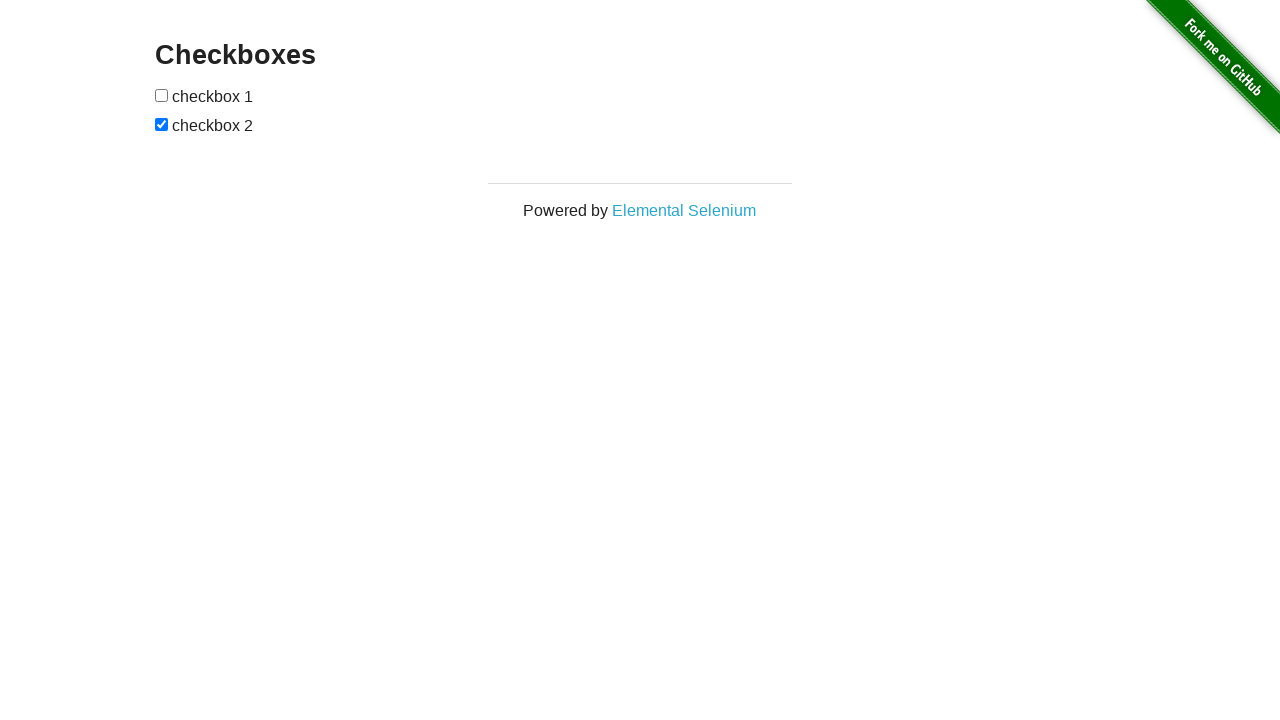

Navigated to checkboxes test page
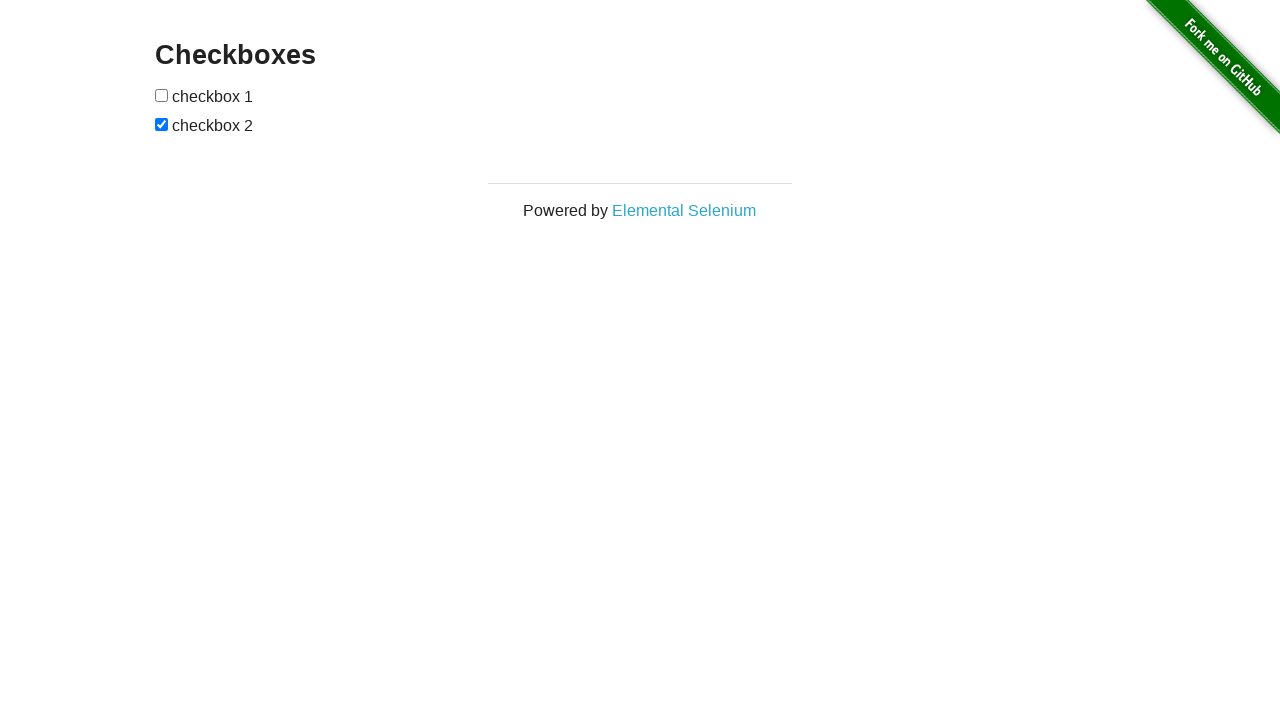

Clicked first checkbox at (162, 95) on xpath=//input[1]
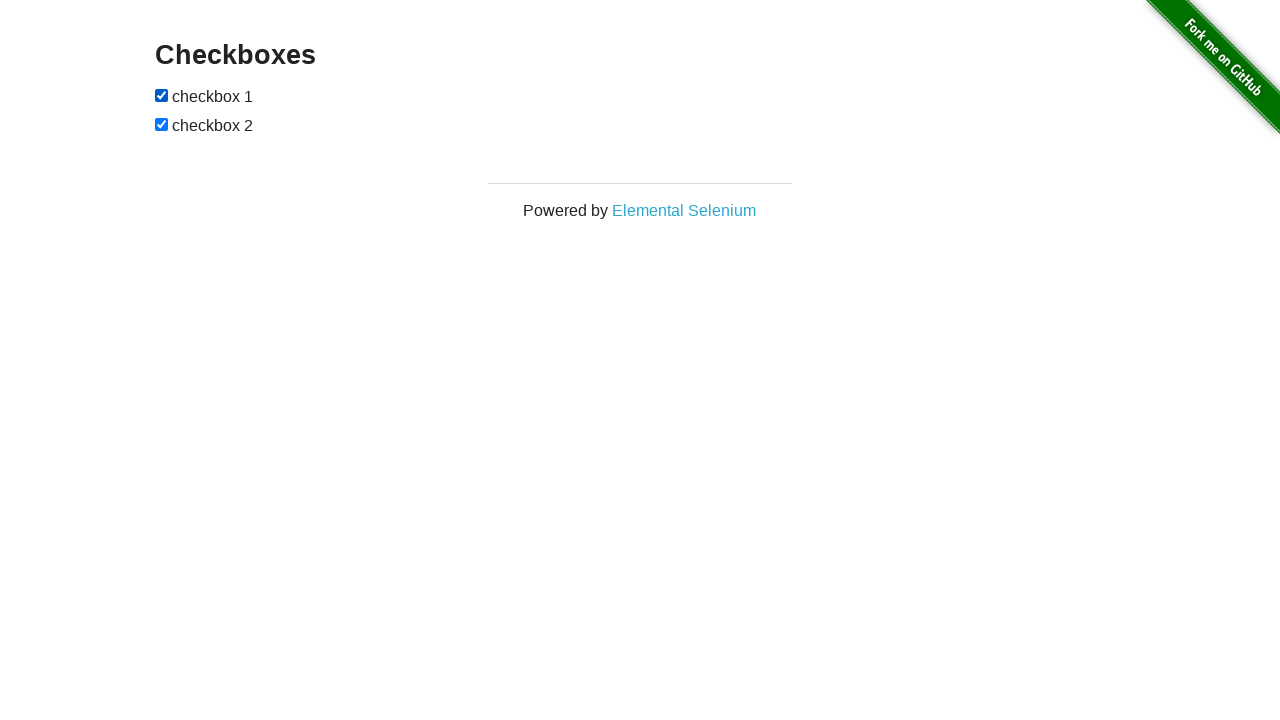

Clicked second checkbox at (162, 124) on xpath=//input[2]
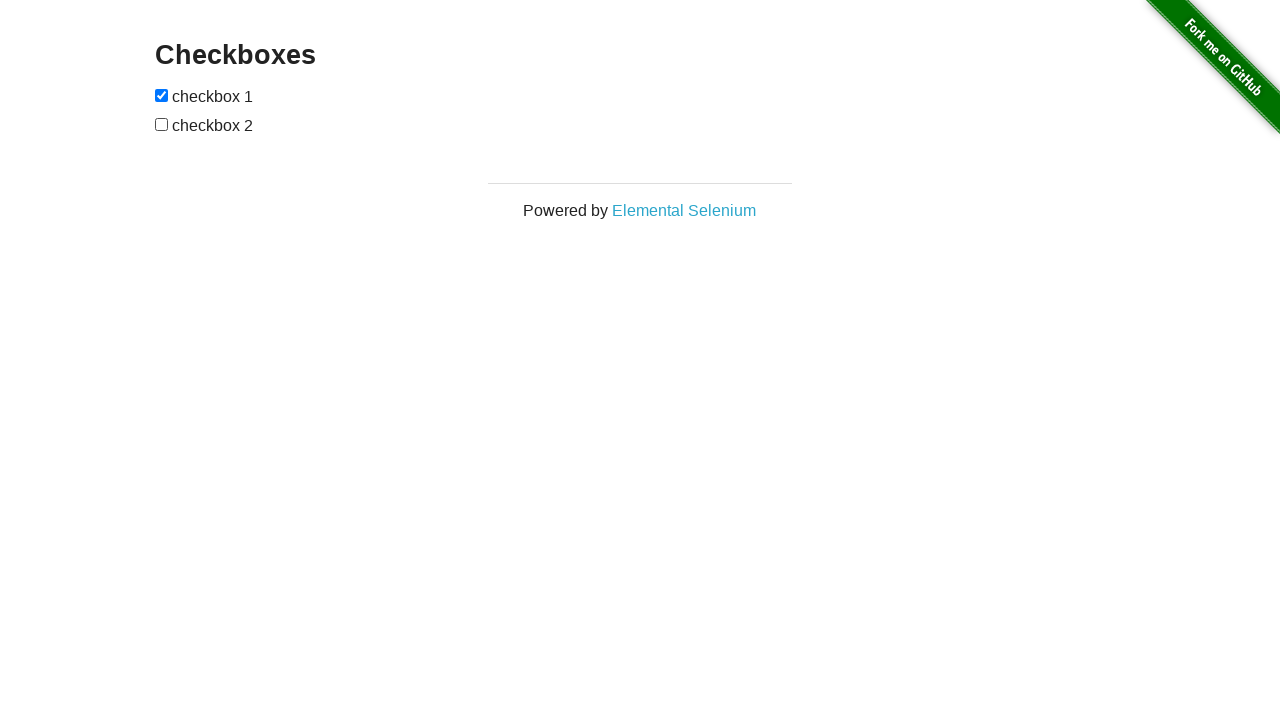

Clicked second checkbox again to verify toggle at (162, 124) on xpath=//input[2]
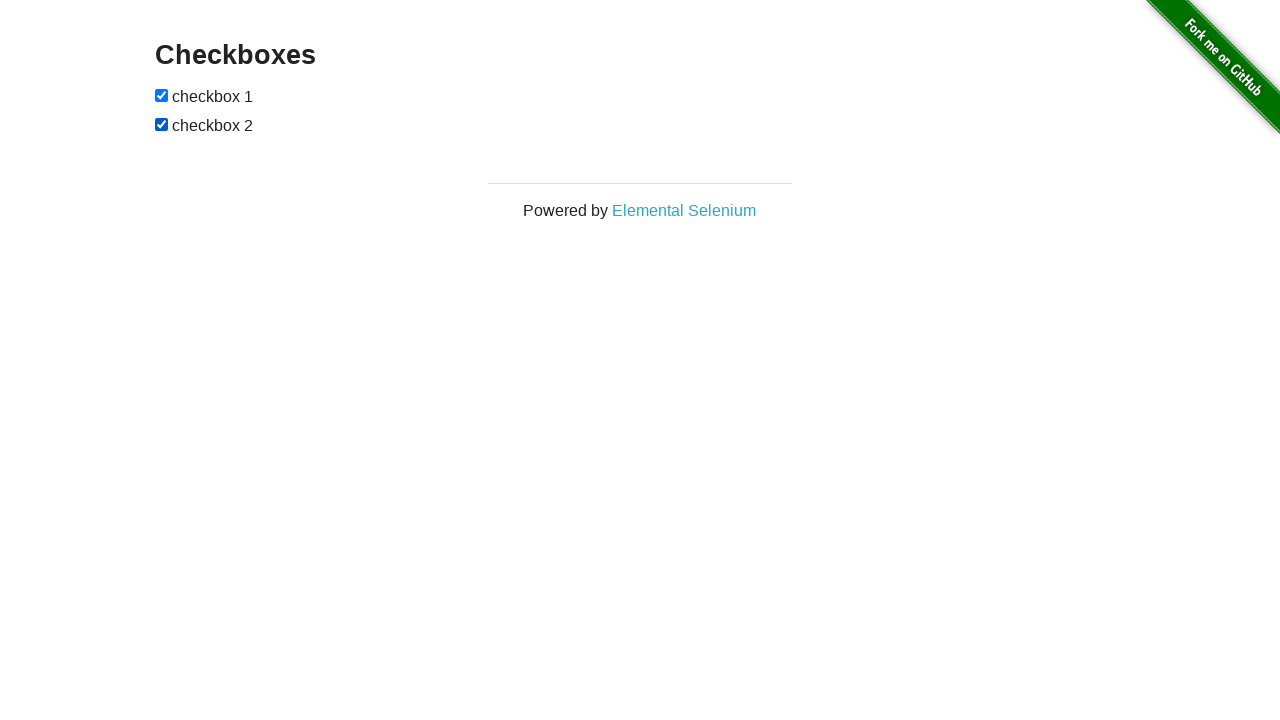

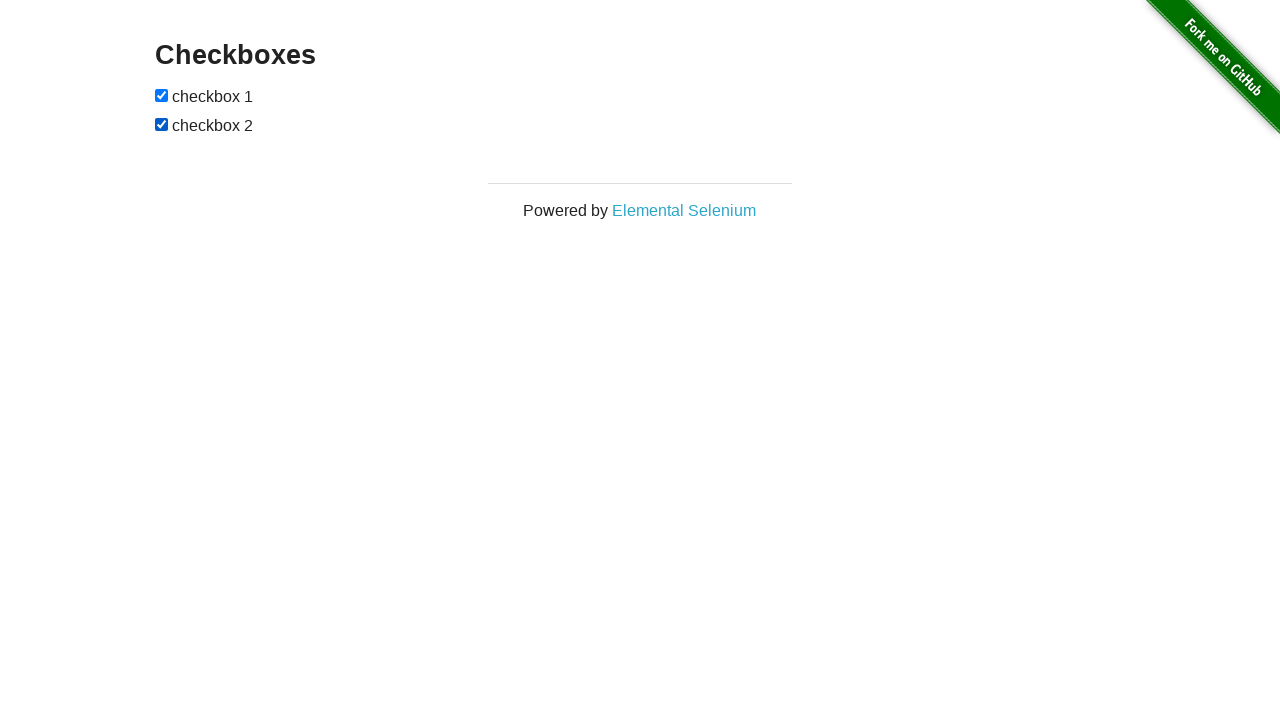